Tests mouse hover functionality on the Men menu item to trigger dropdown display

Starting URL: https://www.meesho.com/

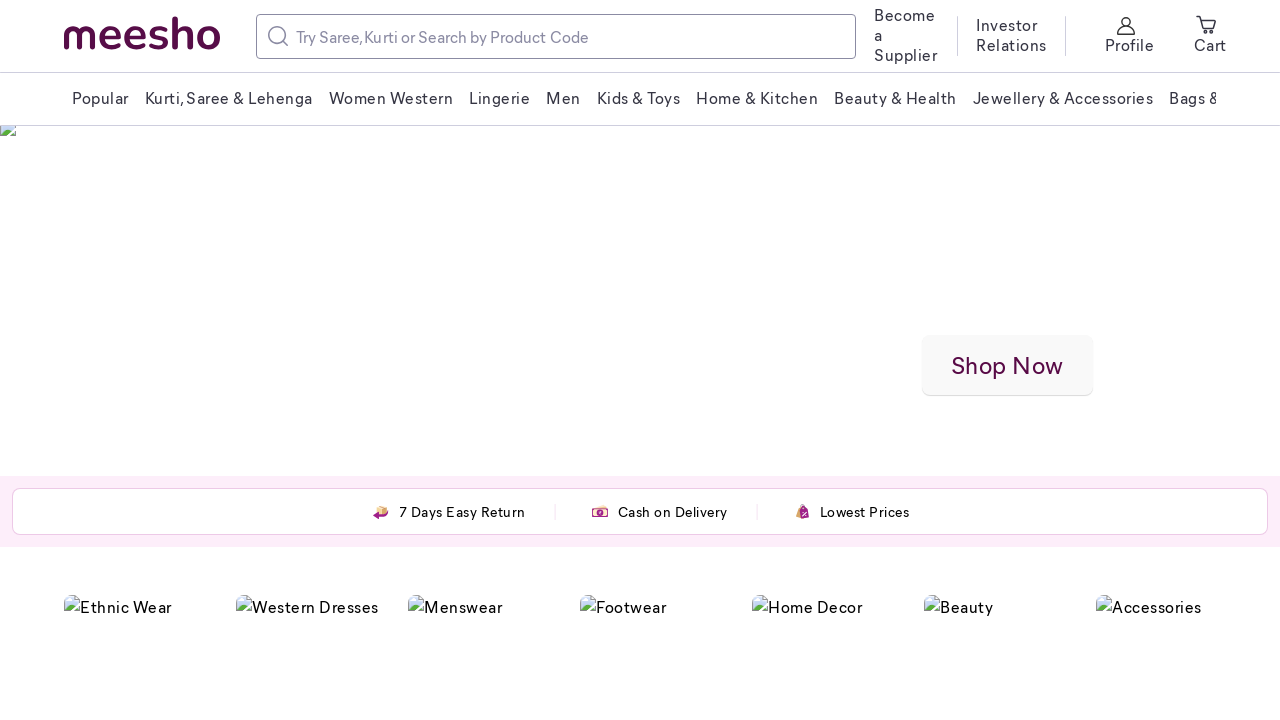

Located Men menu item element
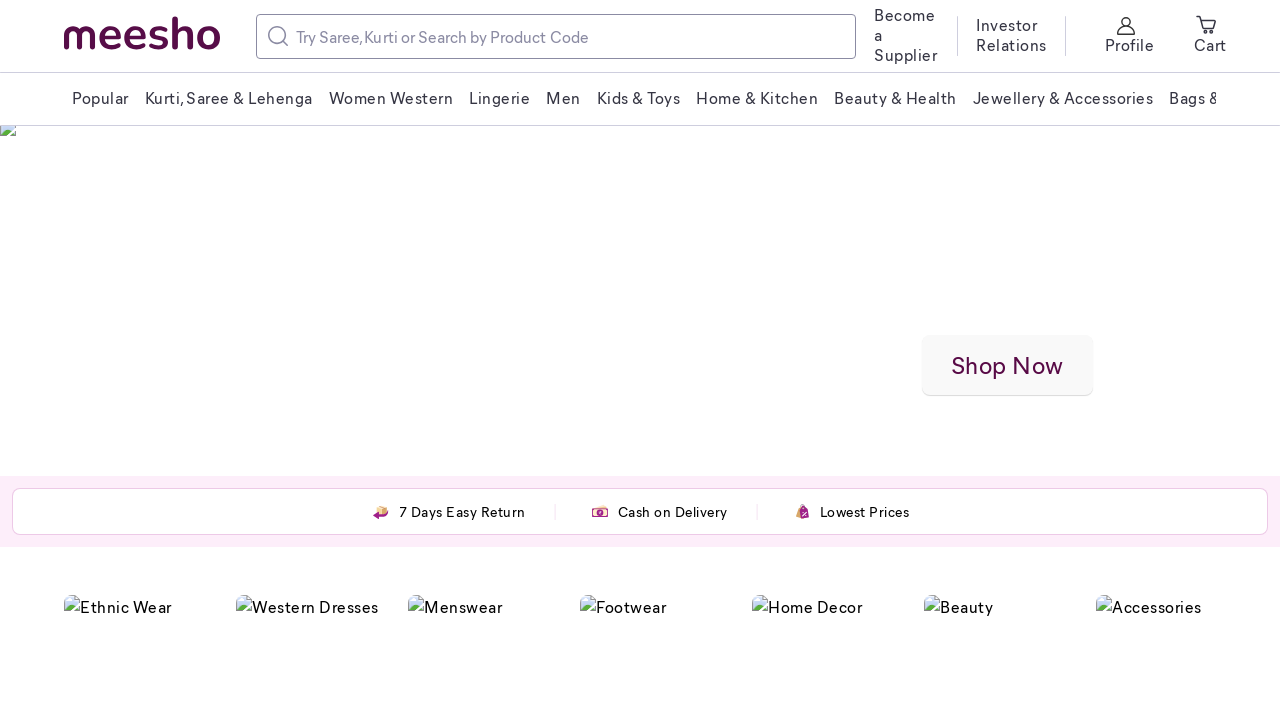

Hovered over Men menu item to trigger dropdown display at (563, 98) on xpath=//span[text()='Men']
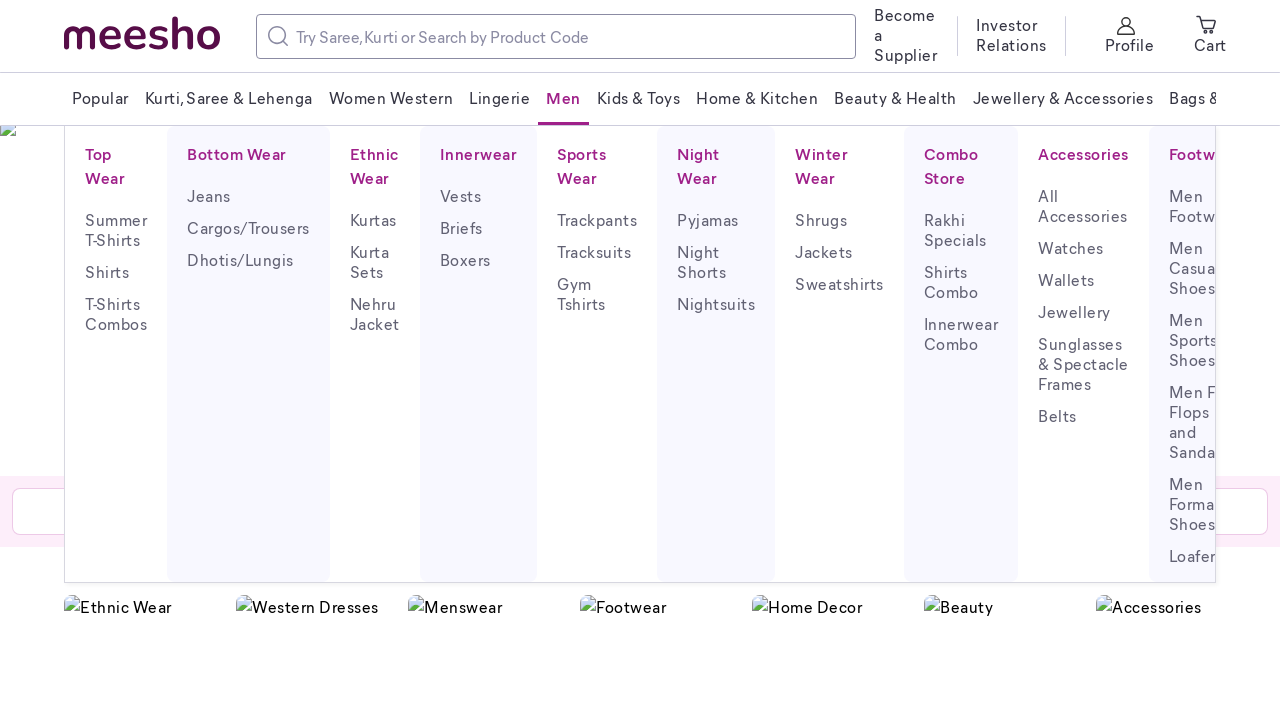

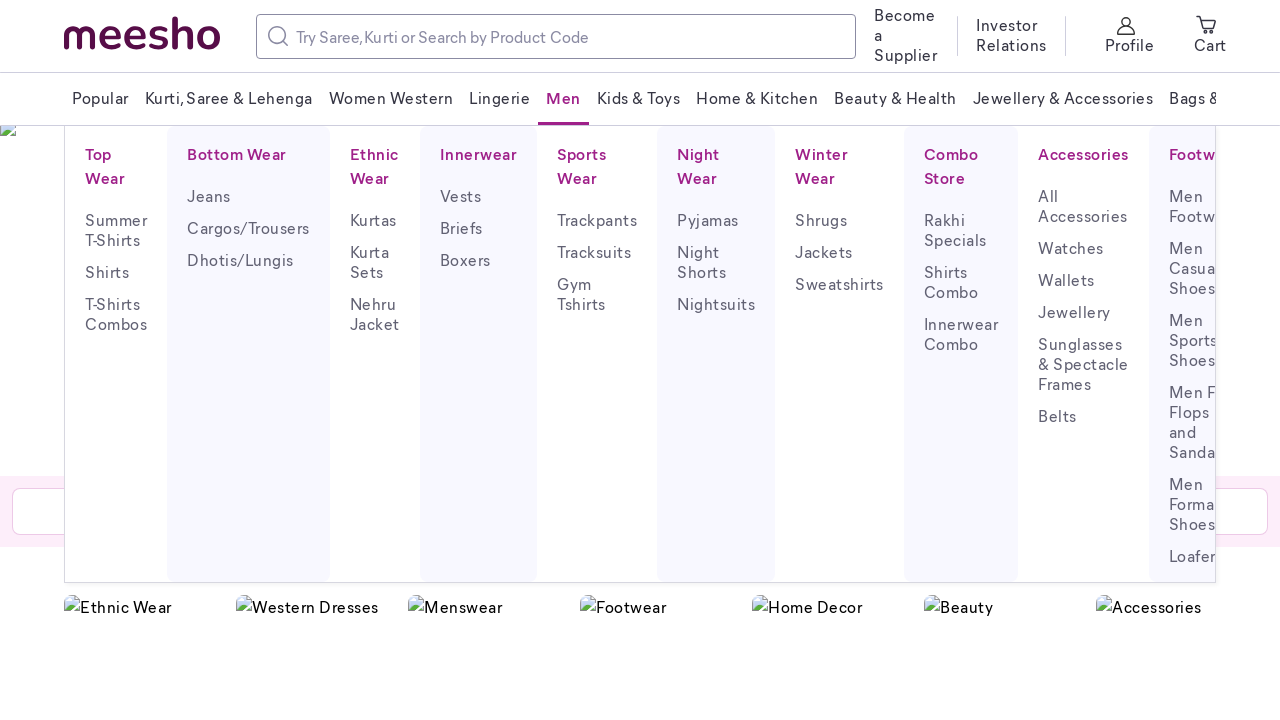